Navigates to the OxygenClean website homepage and verifies it loads successfully

Starting URL: http://www.oxygenclean.hu/

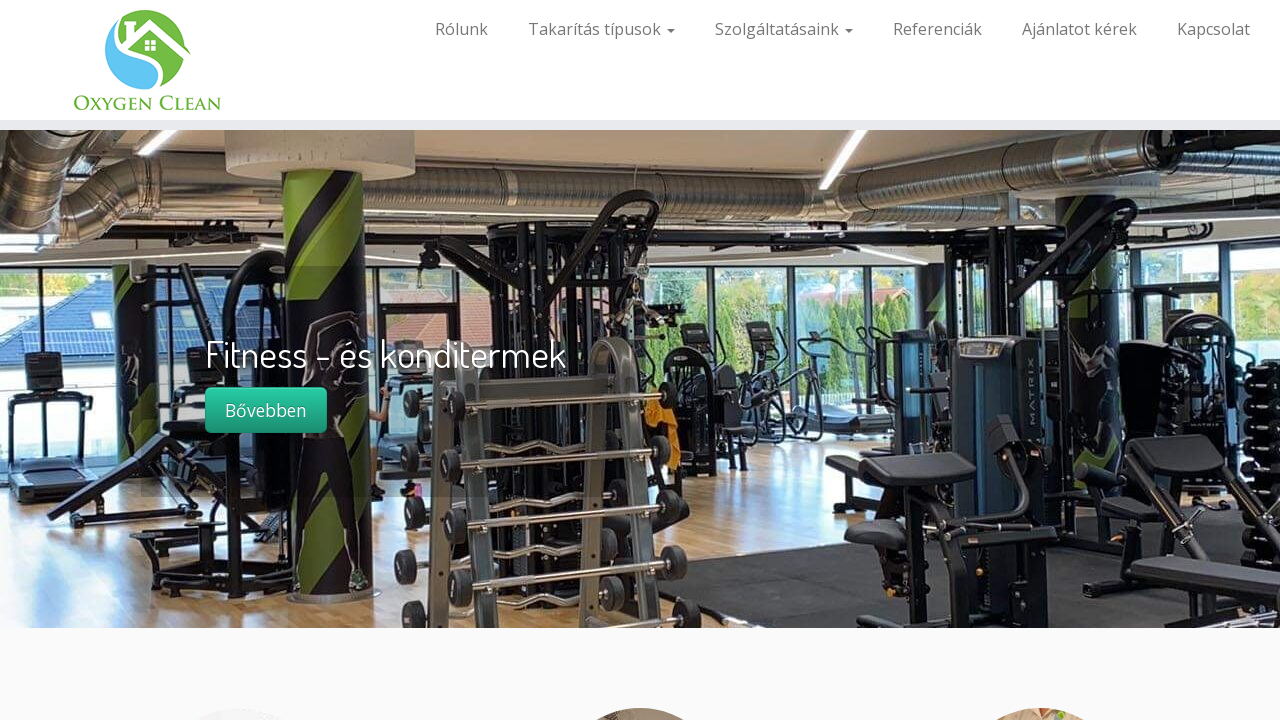

Waited for OxygenClean homepage to reach domcontentloaded state
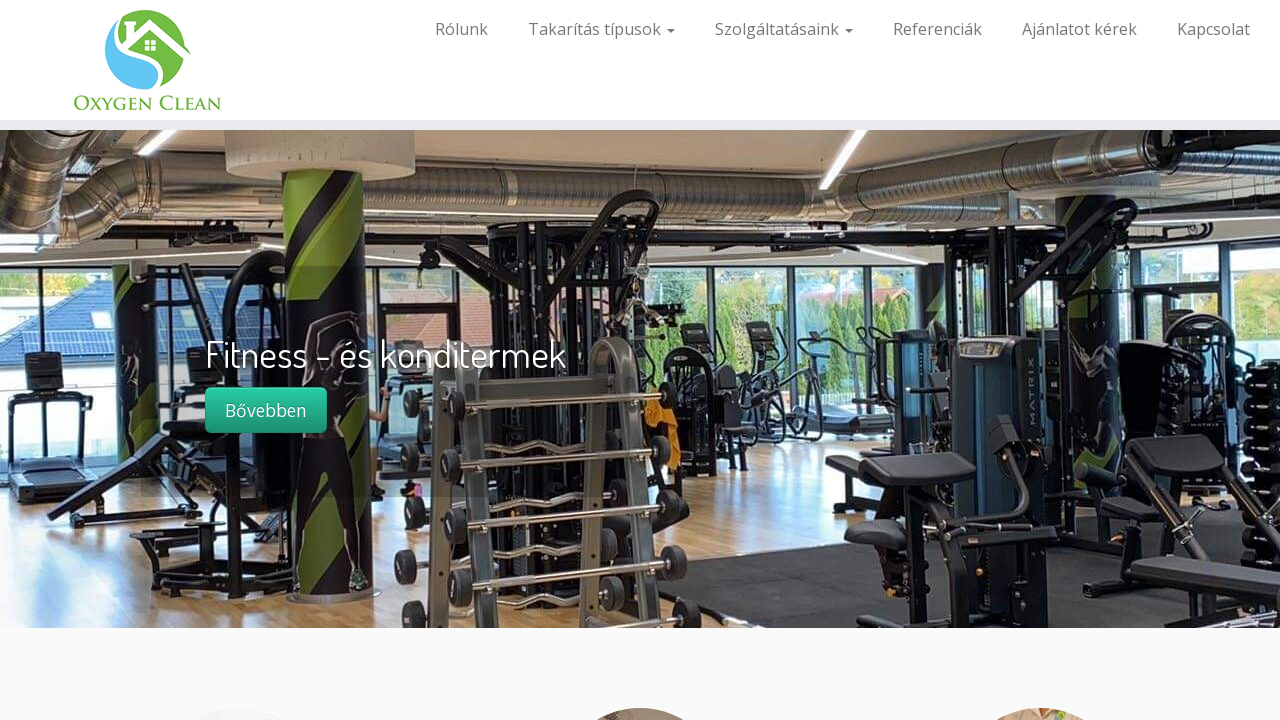

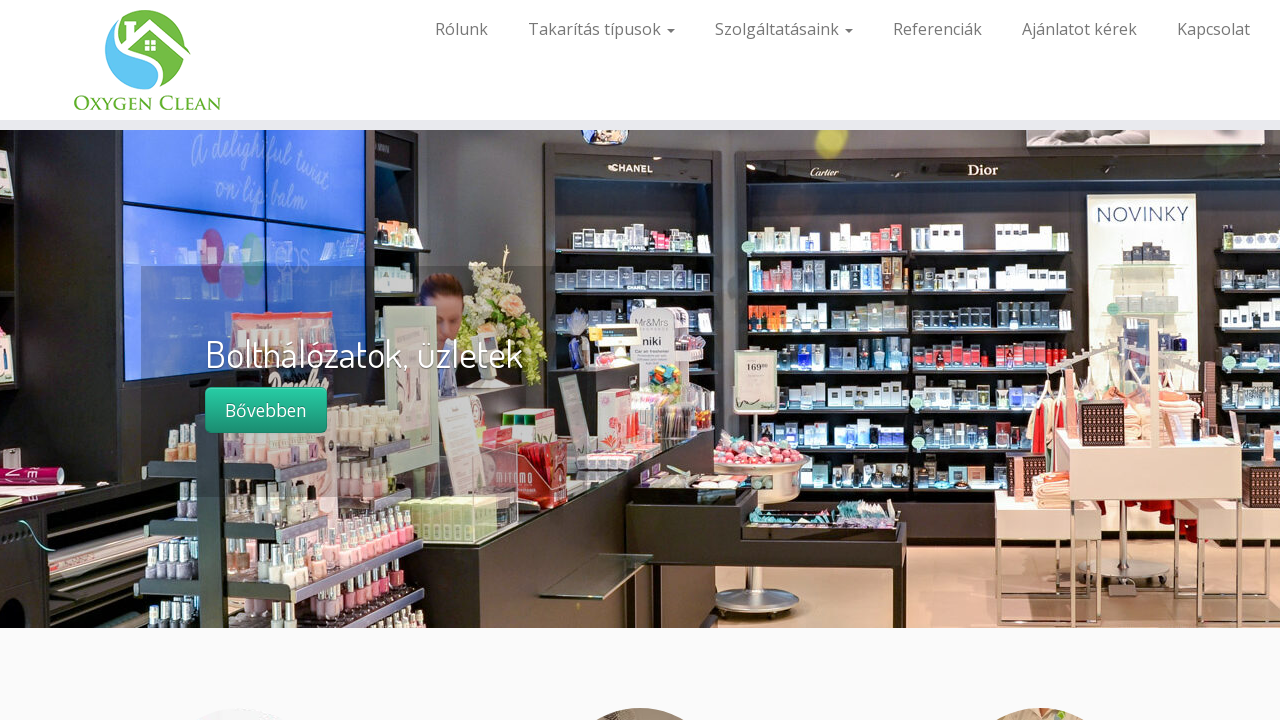